Navigates to RhymeZone and searches for rhymes/homophones for a given word.

Starting URL: https://www.rhymezone.com/

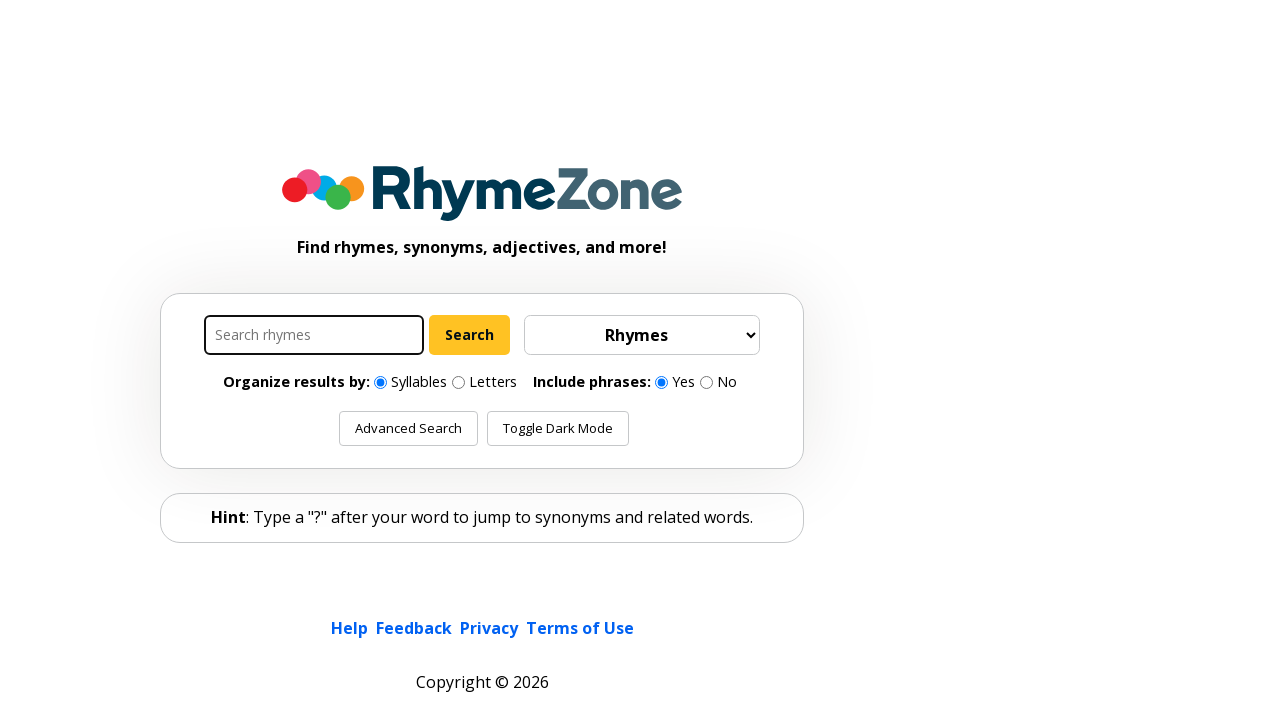

Search box loaded on RhymeZone
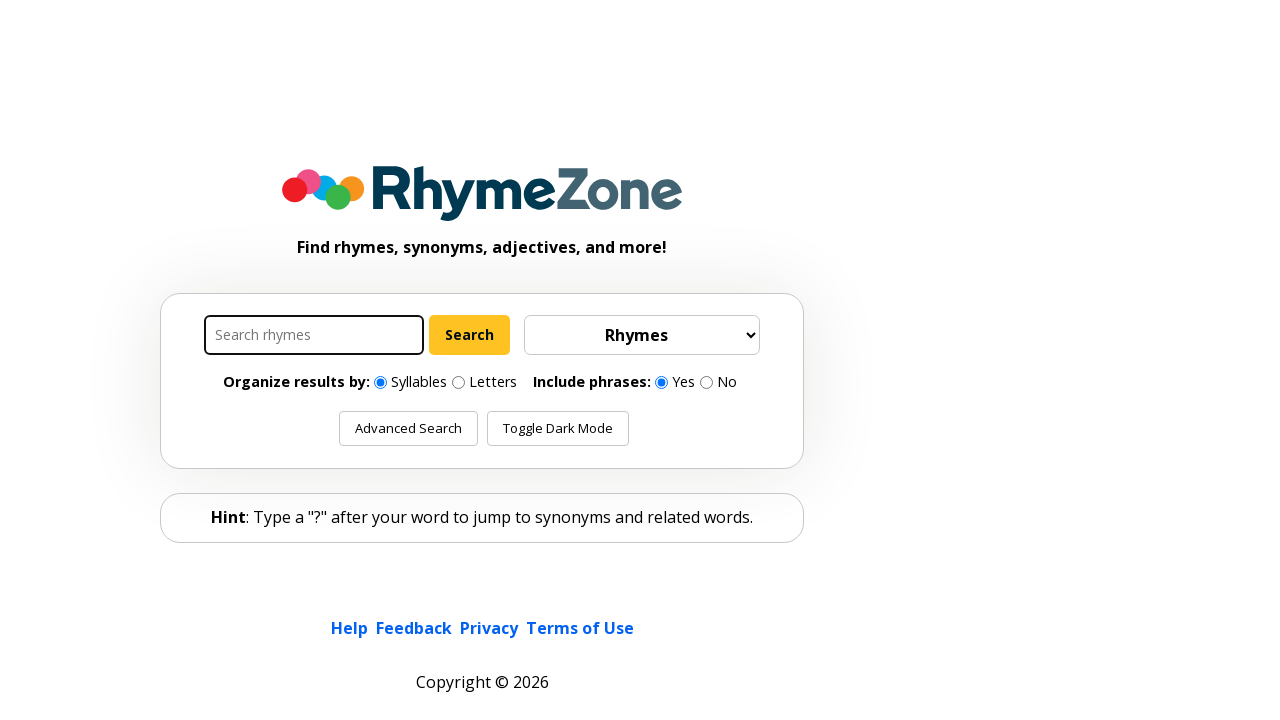

Filled search field with 'bright' on input[name="Word"]
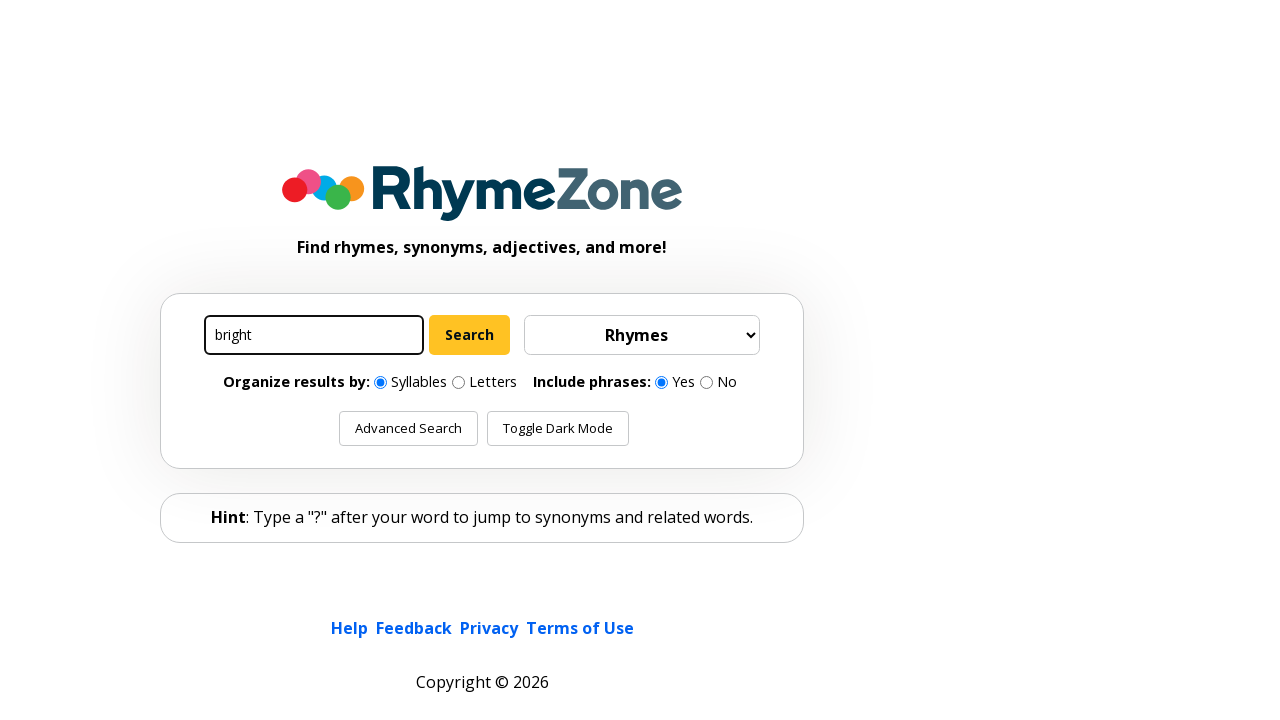

Pressed Enter to search for rhymes/homophones on input[name="Word"]
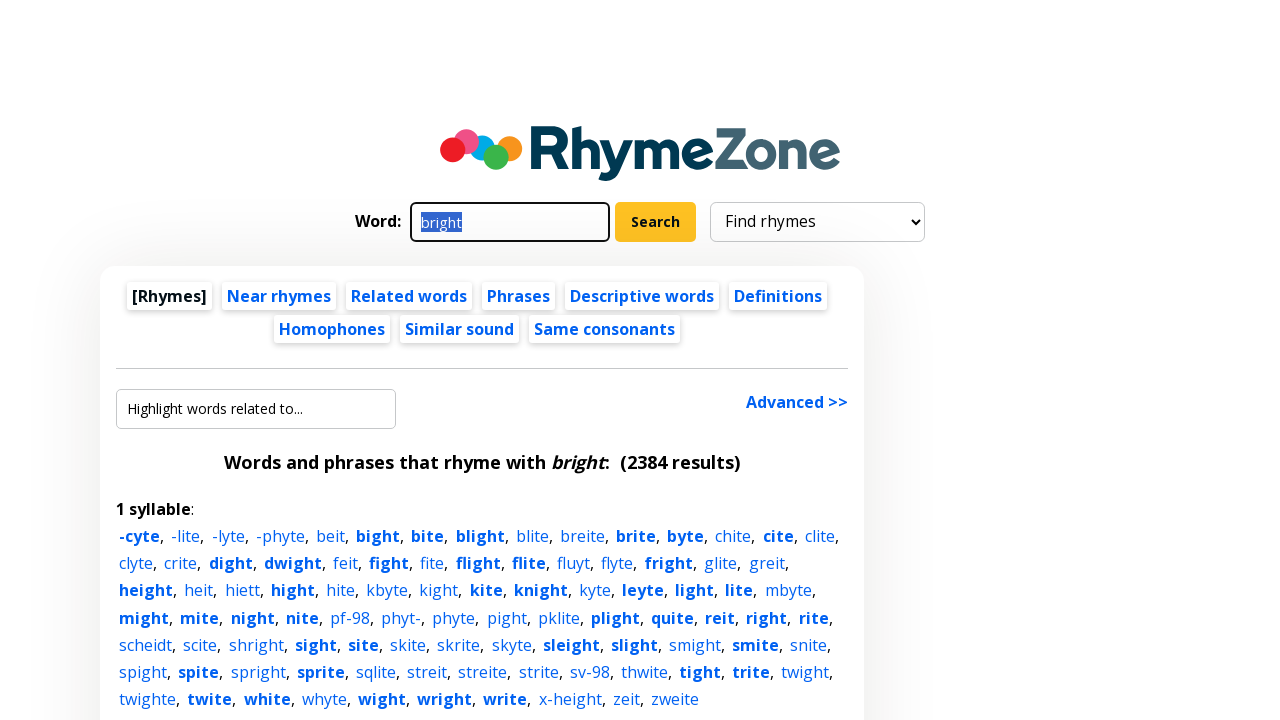

Rhyme/homophone results loaded
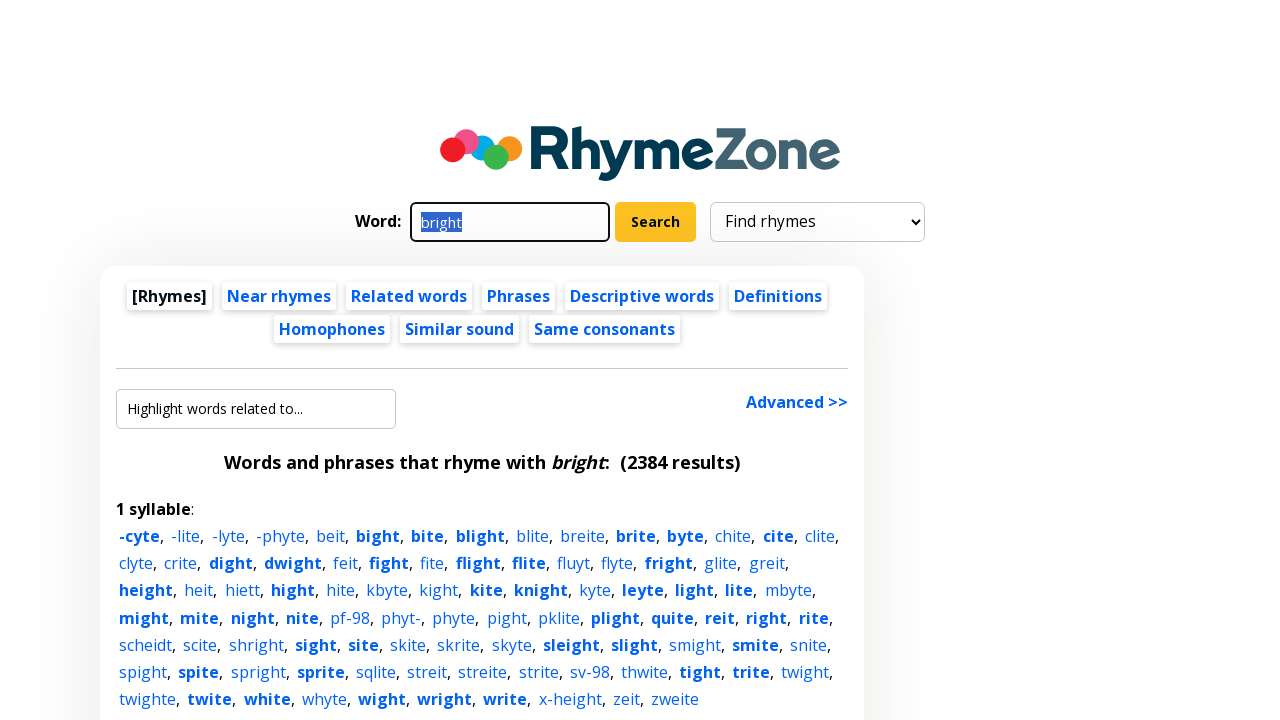

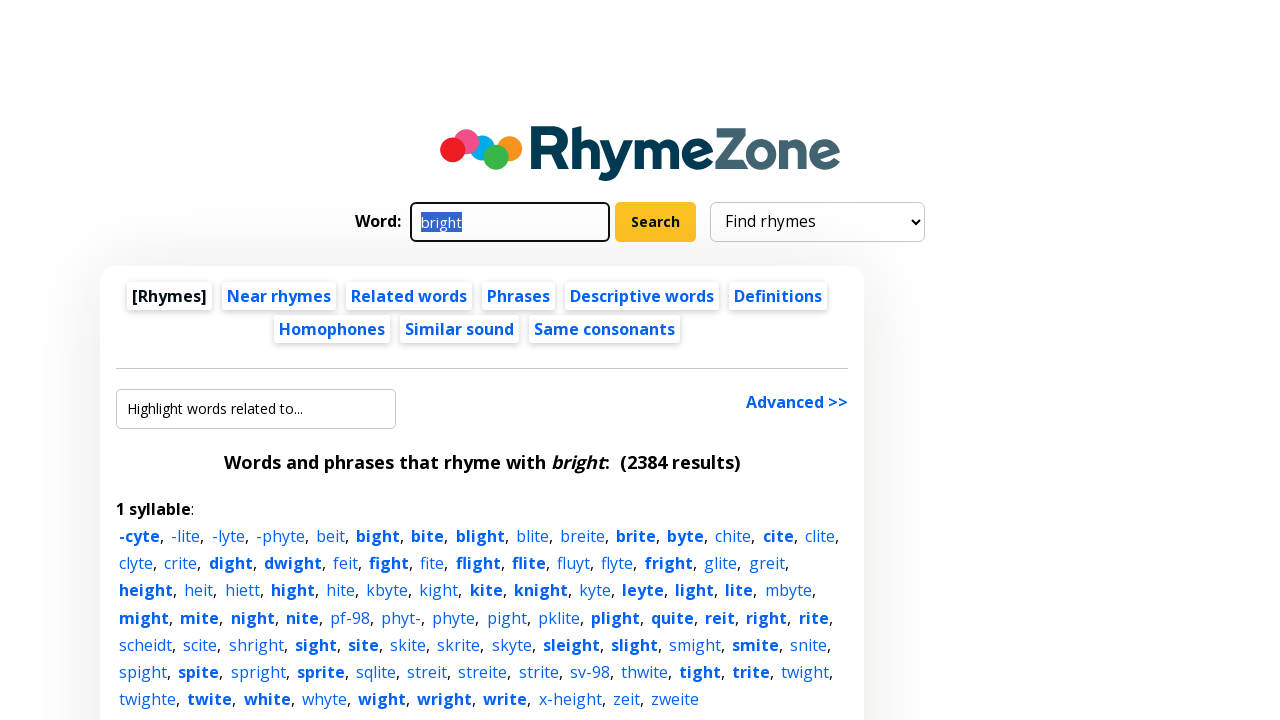